Tests a notes application by adding a new note and interacting with it

Starting URL: http://qa.skillbox.ru/module15/bignotes/#/

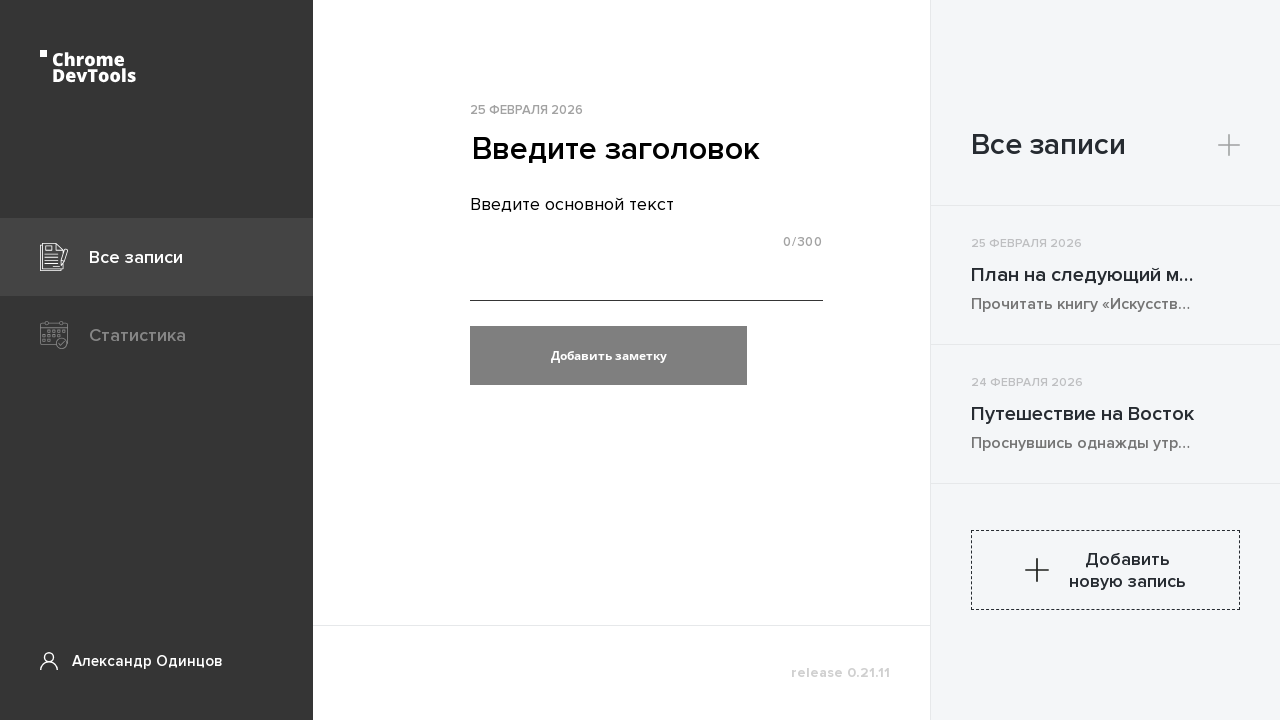

Clicked on textarea to focus at (646, 204) on textarea
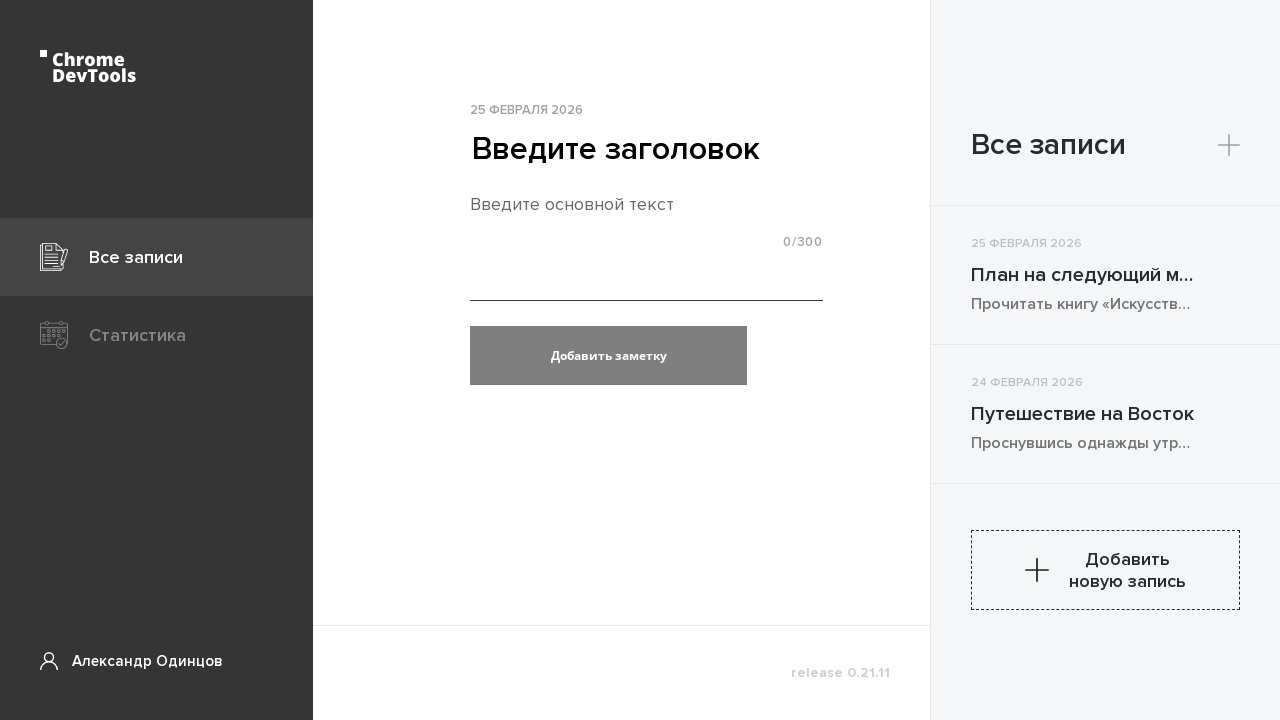

Filled textarea with note text 'Meeting with team at 3 PM' on textarea
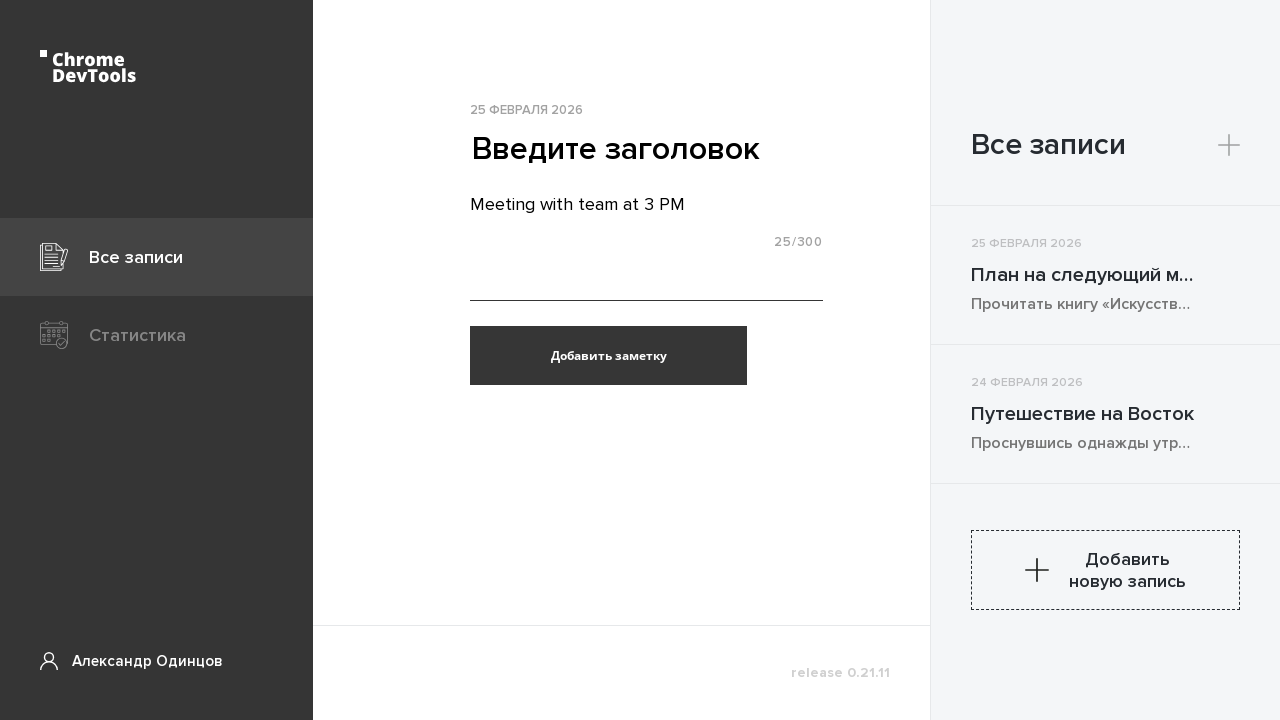

Clicked add note button at (608, 356) on button.baseButton
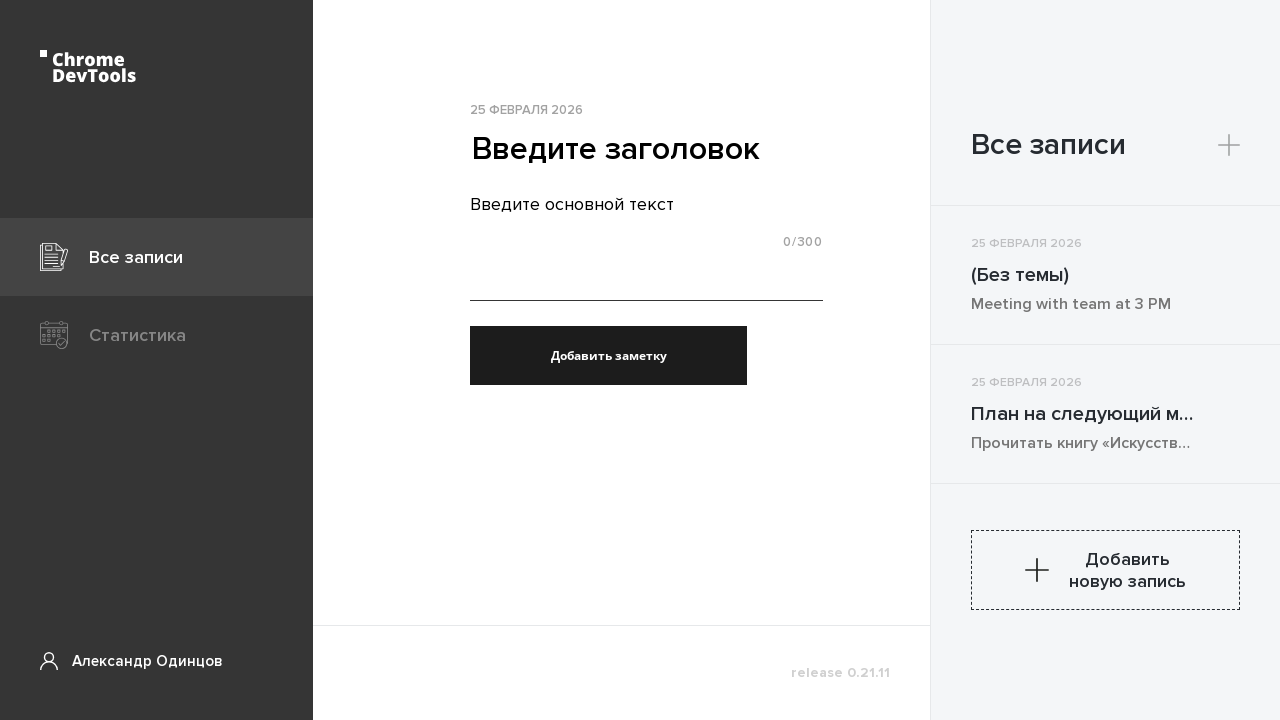

Note appeared in the list
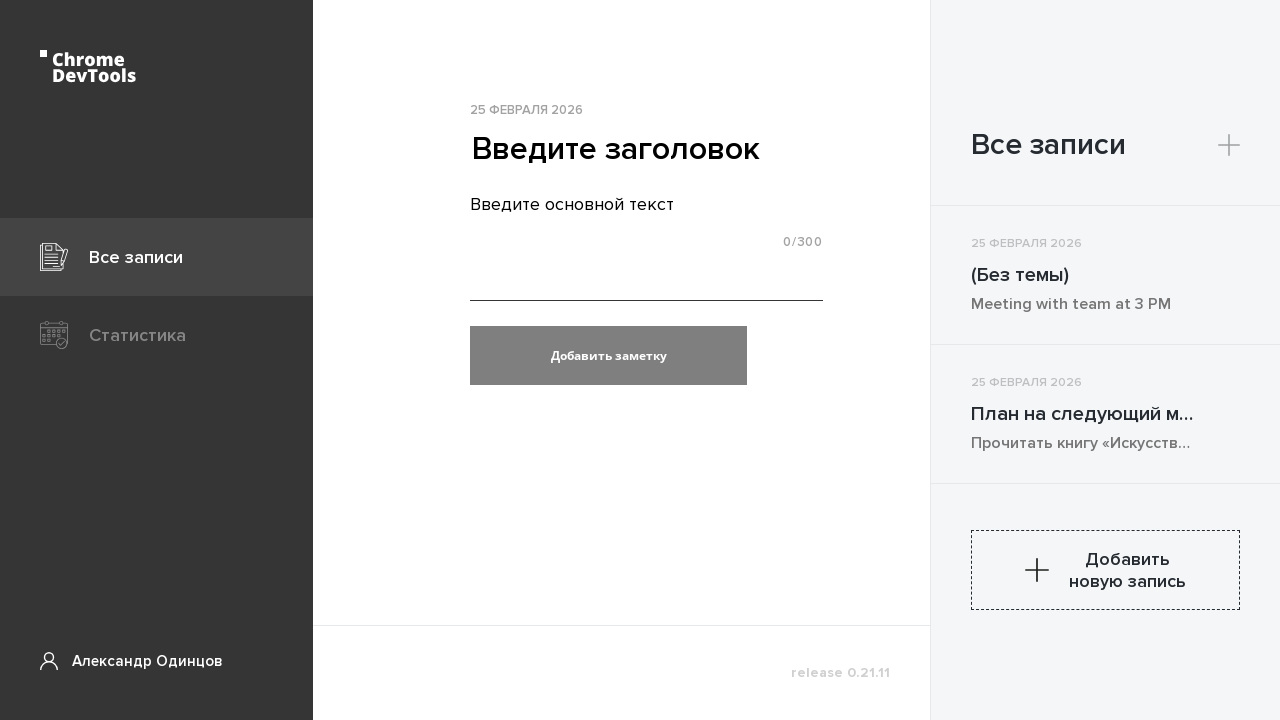

Clicked on the note preview button to open note details at (1106, 275) on div.vb-content > :first-child > button.articlePreview__link
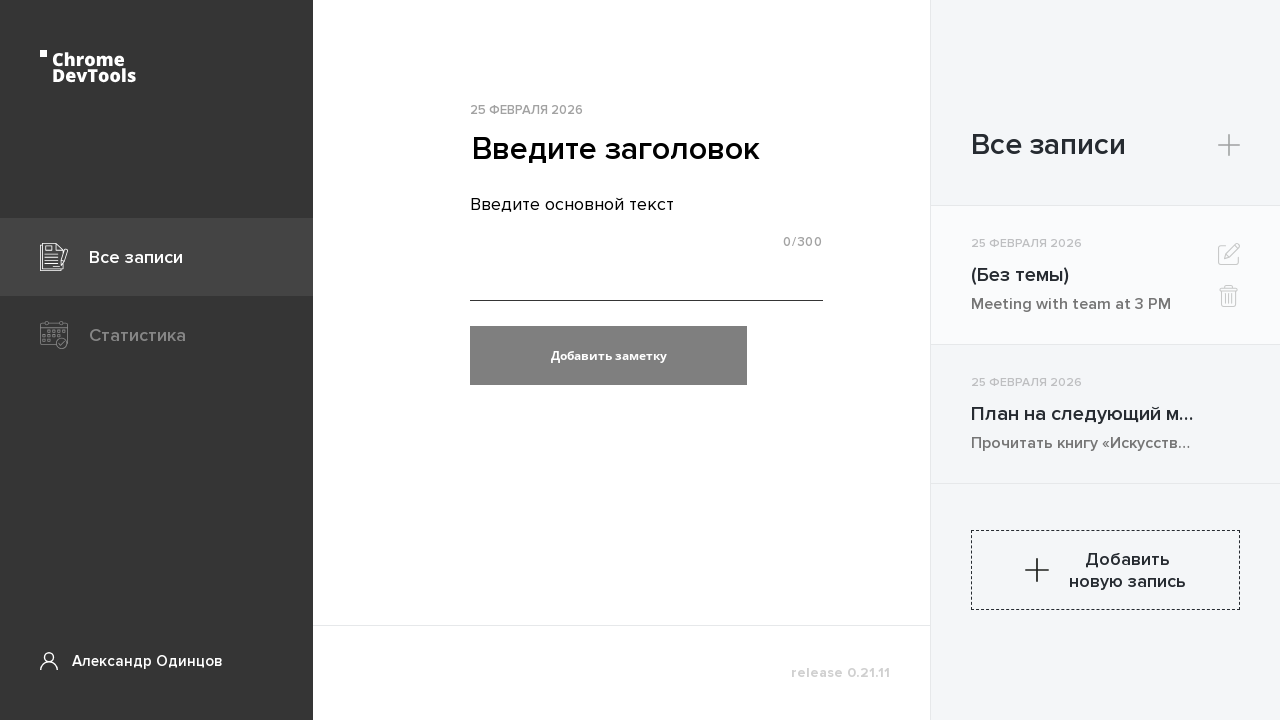

Clicked on the delete button (basket icon) to remove the note at (762, 144) on div.pageArticle__buttons > :last-child > svg.pageArticle__icon
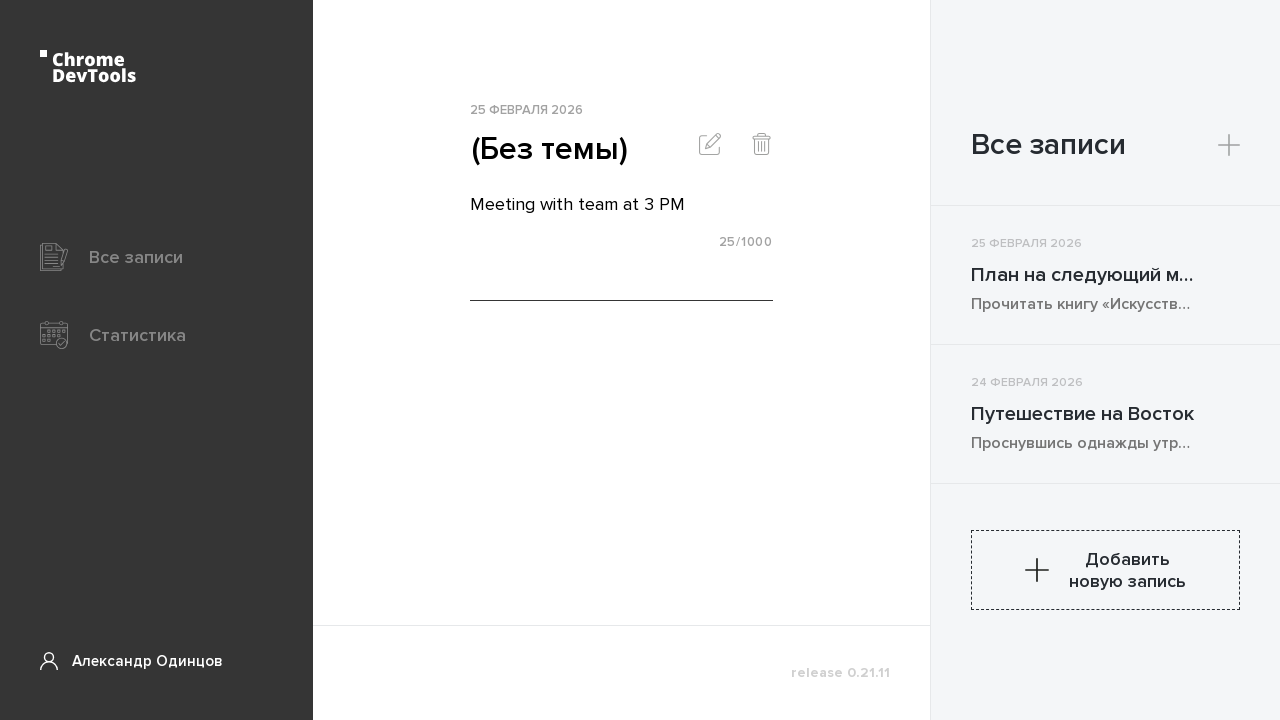

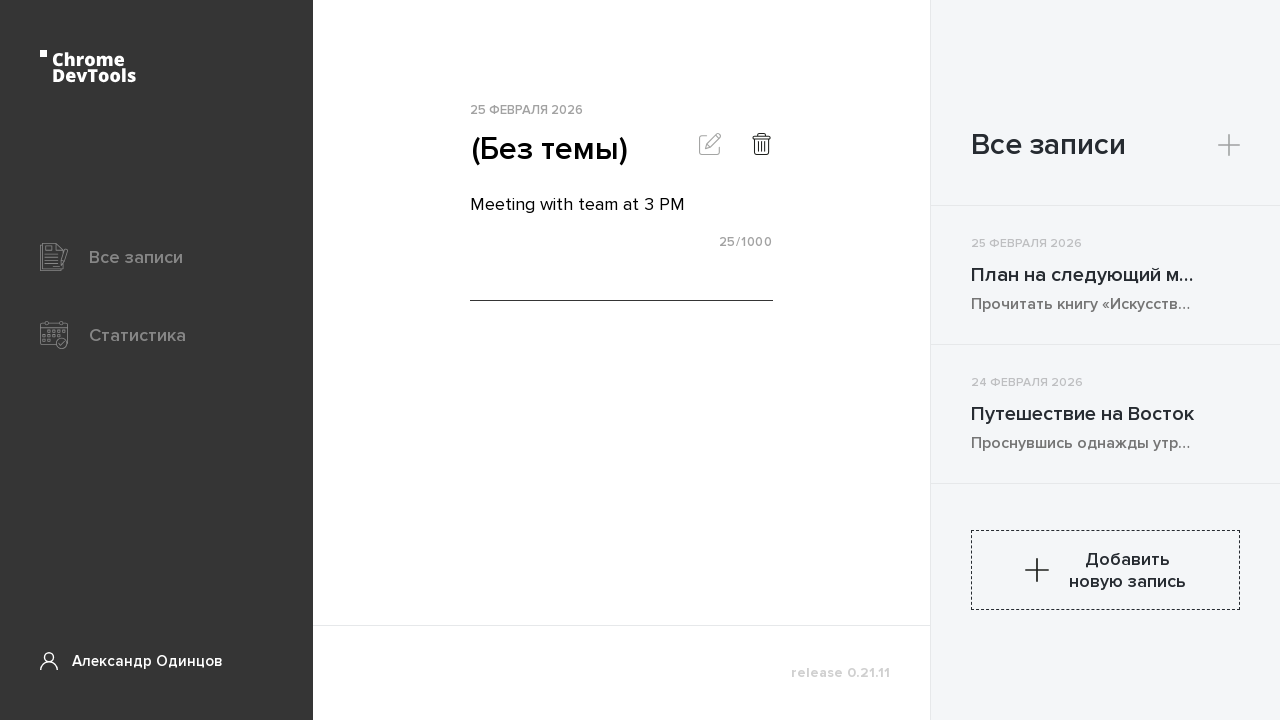